Tests Bootstrap dropdown functionality by clicking a dropdown button and selecting "Another action" from the dropdown menu options

Starting URL: https://getbootstrap.com/docs/4.0/components/dropdowns/

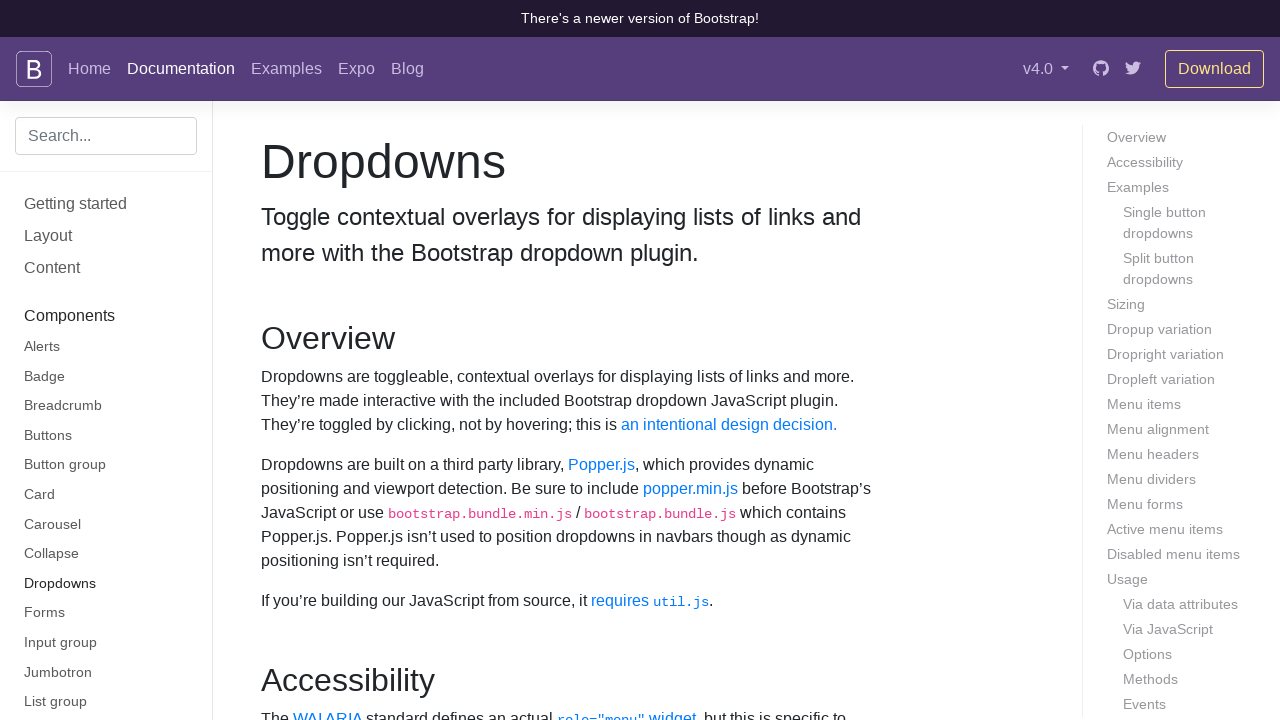

Clicked dropdown button to open menu at (370, 360) on button#dropdownMenuButton
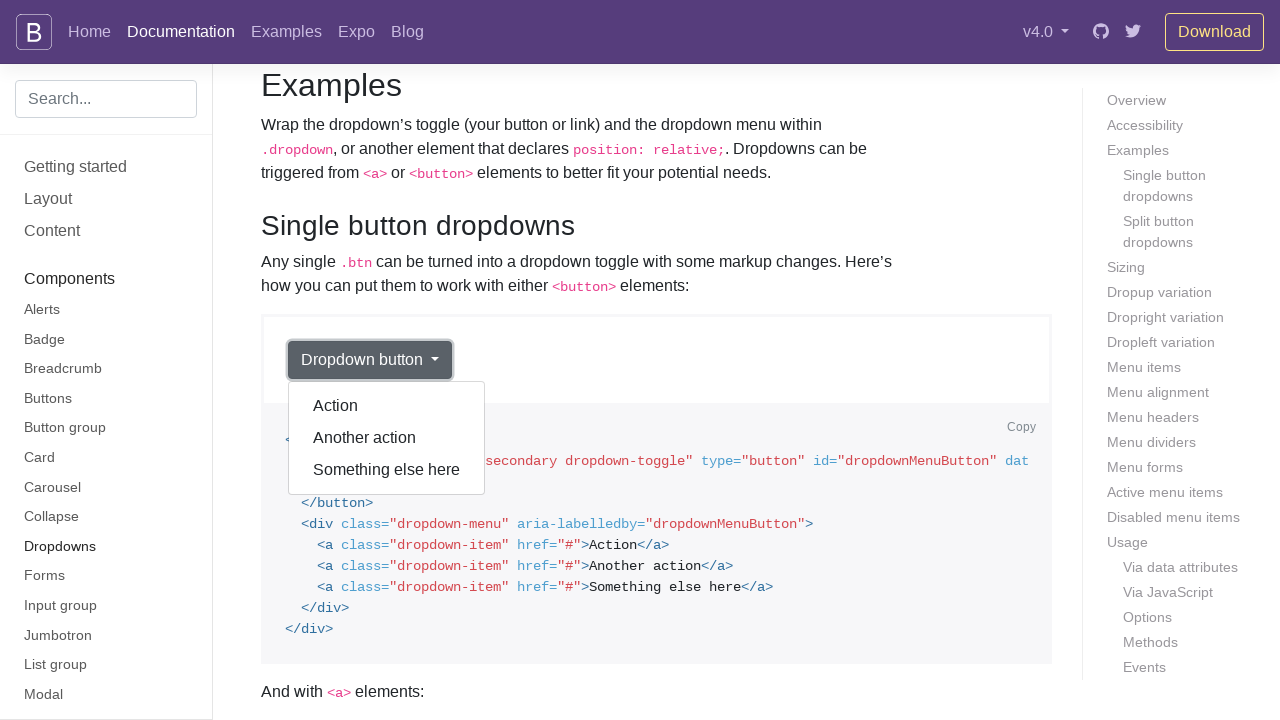

Dropdown menu appeared and loaded
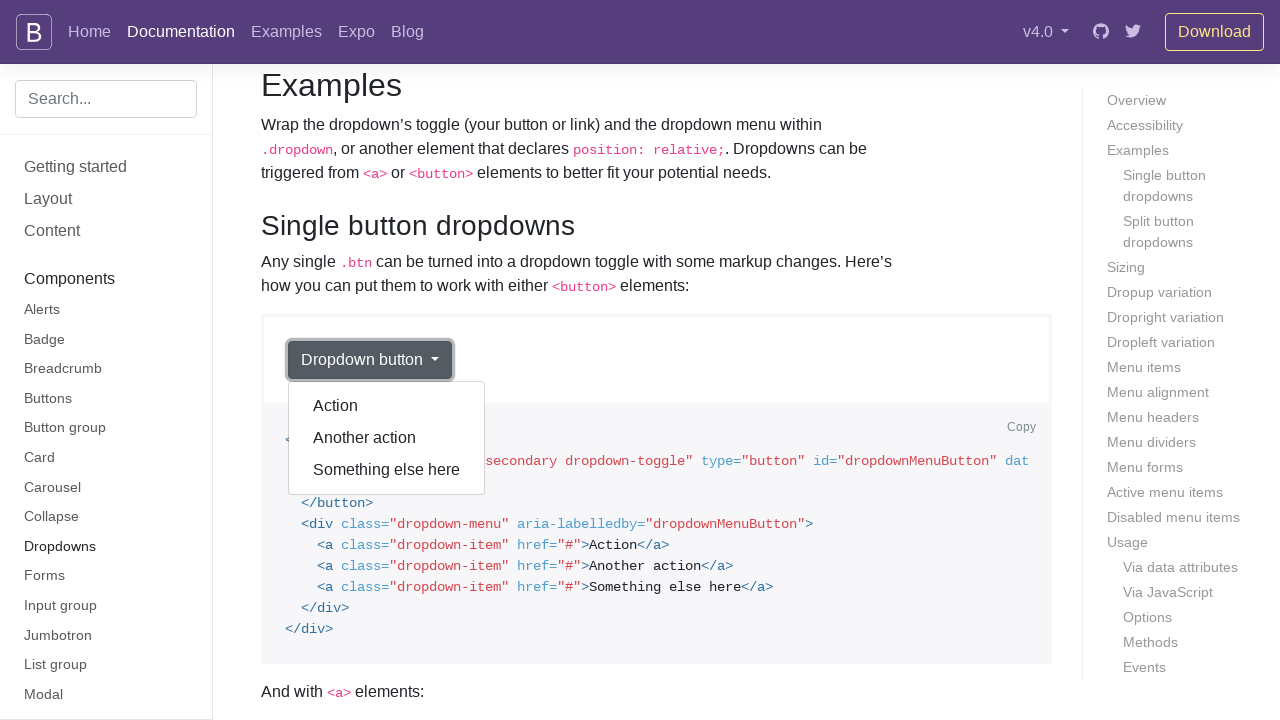

Selected 'Another action' from dropdown menu at (387, 438) on div.dropdown-menu.show a:has-text('Another action')
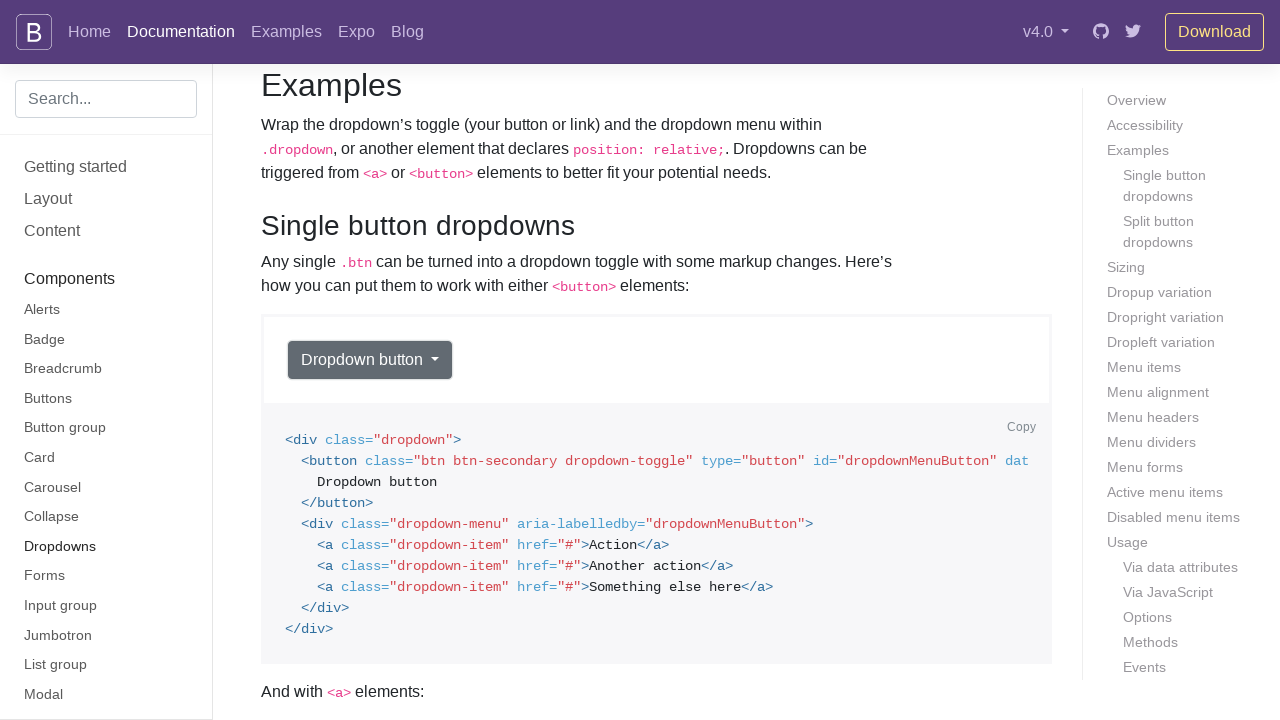

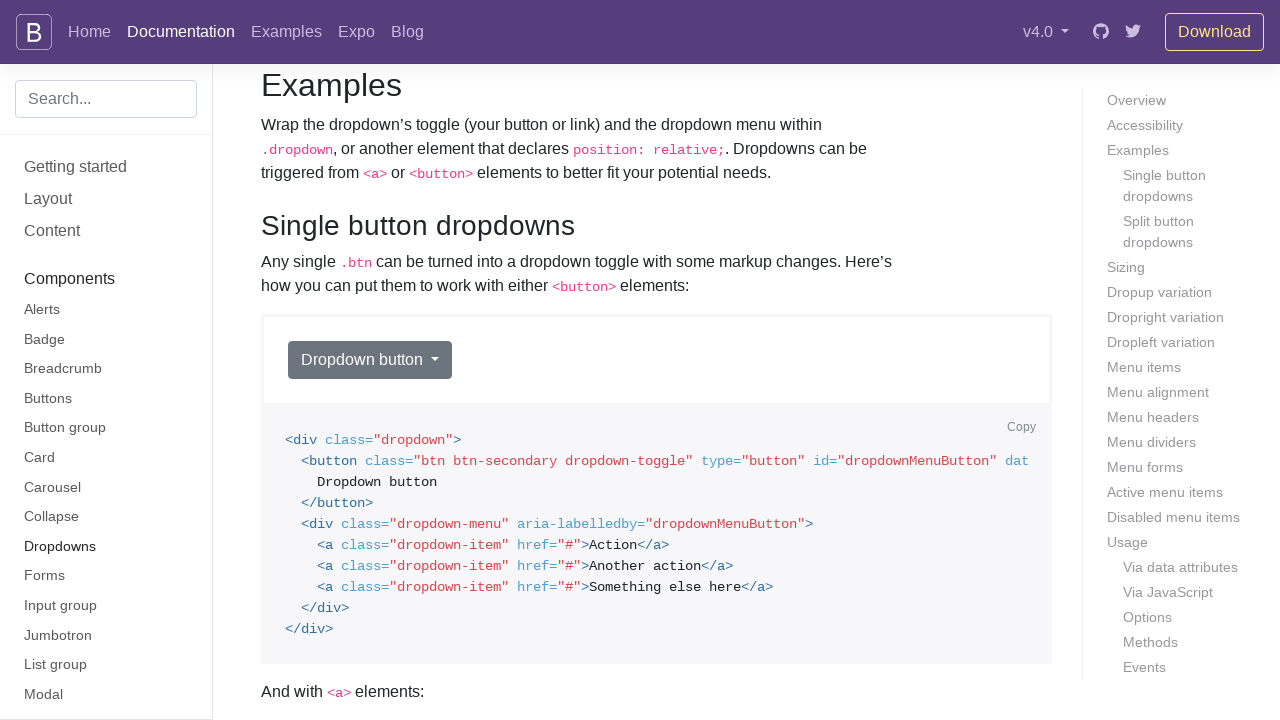